Tests browser navigation functionality on OrangeHRM demo site by clicking the forgot password link, then using back, forward, and refresh navigation actions.

Starting URL: https://opensource-demo.orangehrmlive.com/web/index.php/auth/login

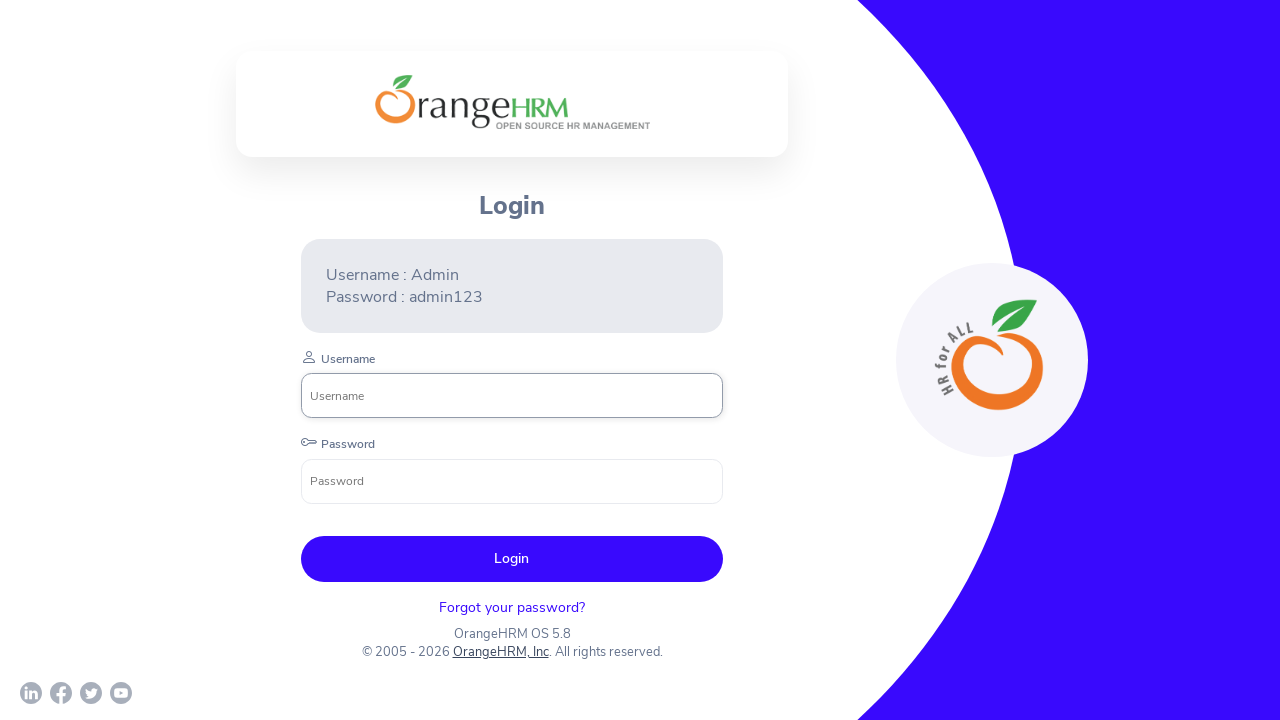

Clicked 'Forgot your password?' link on login page at (512, 607) on p.oxd-text.orangehrm-login-forgot-header
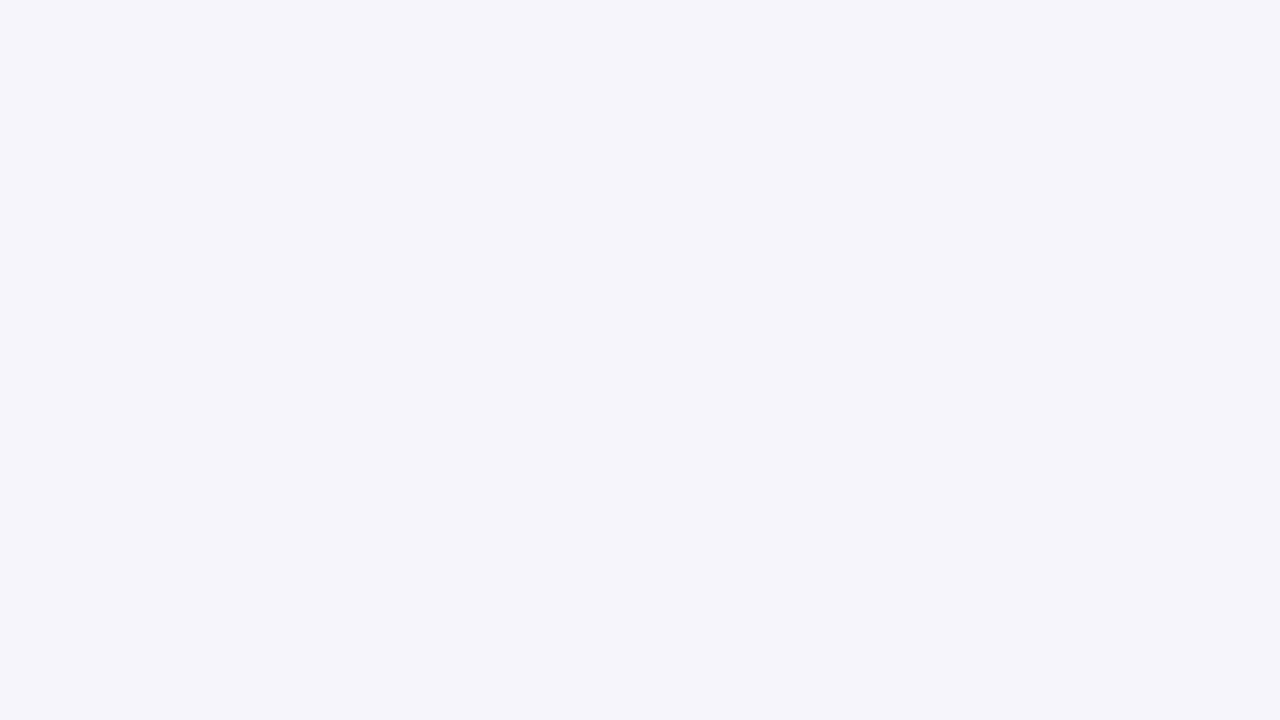

Forgot password page loaded (networkidle)
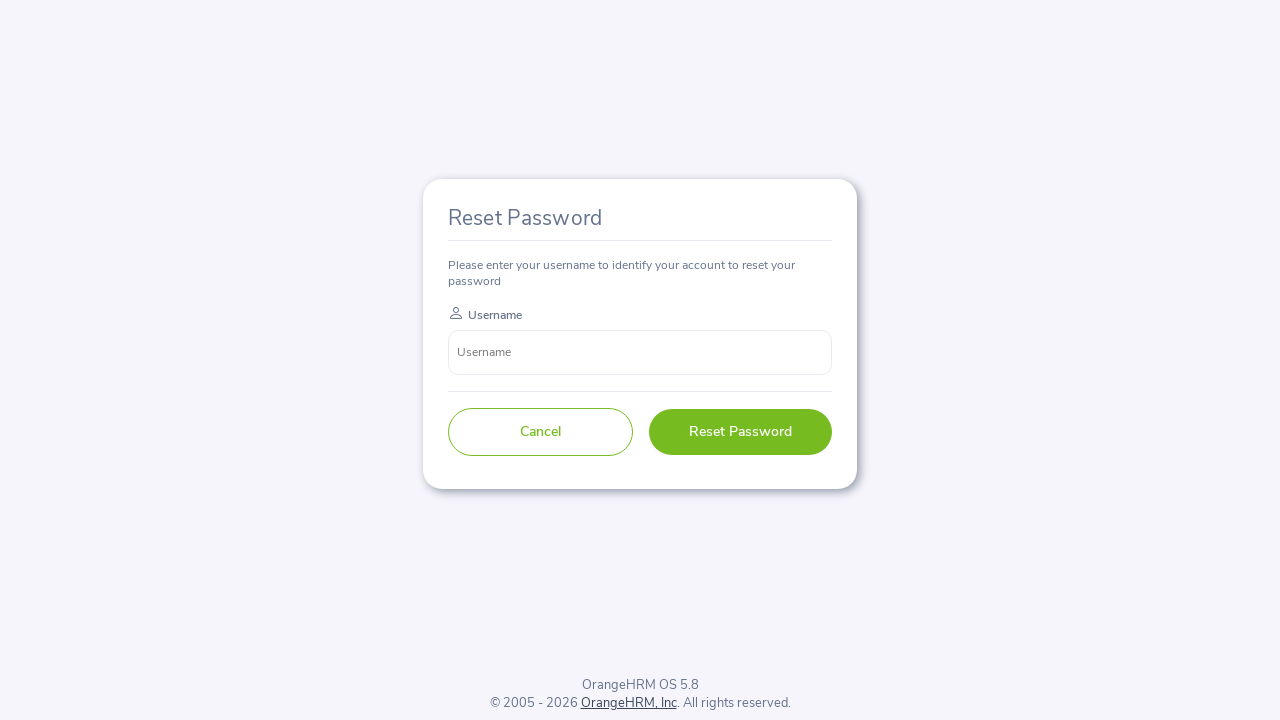

Navigated back to login page using browser back button
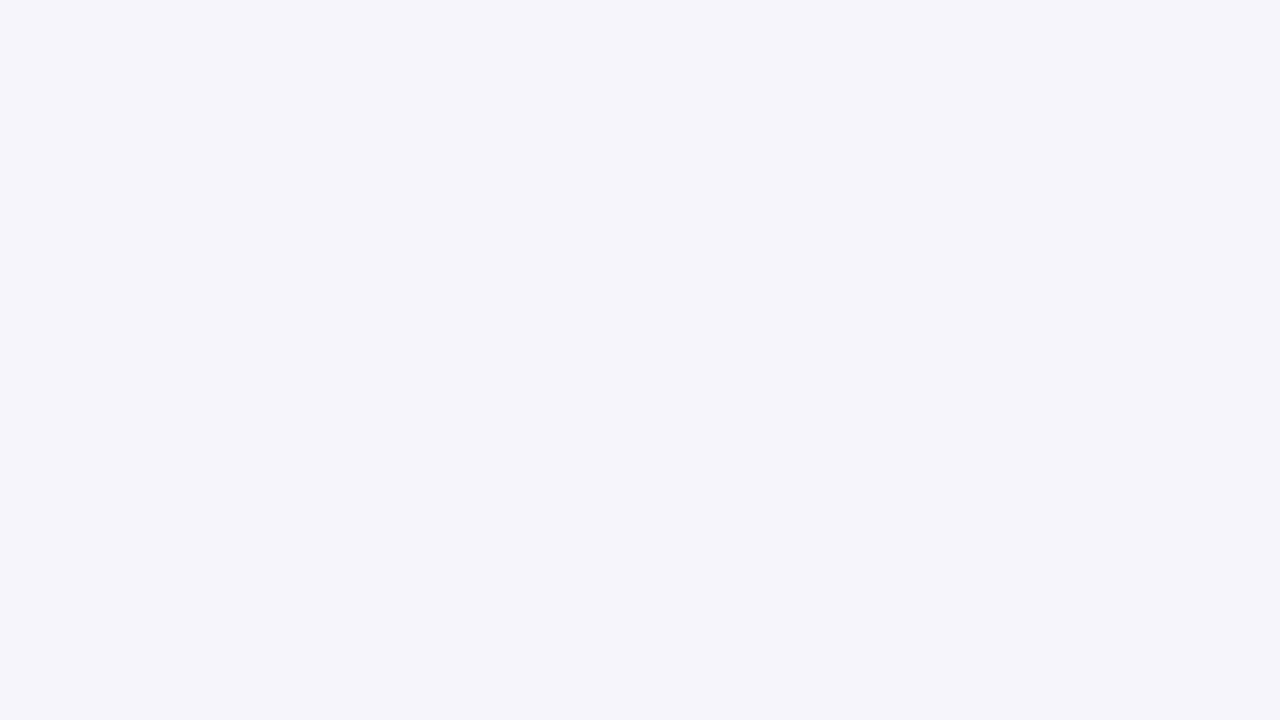

Login page fully loaded (networkidle)
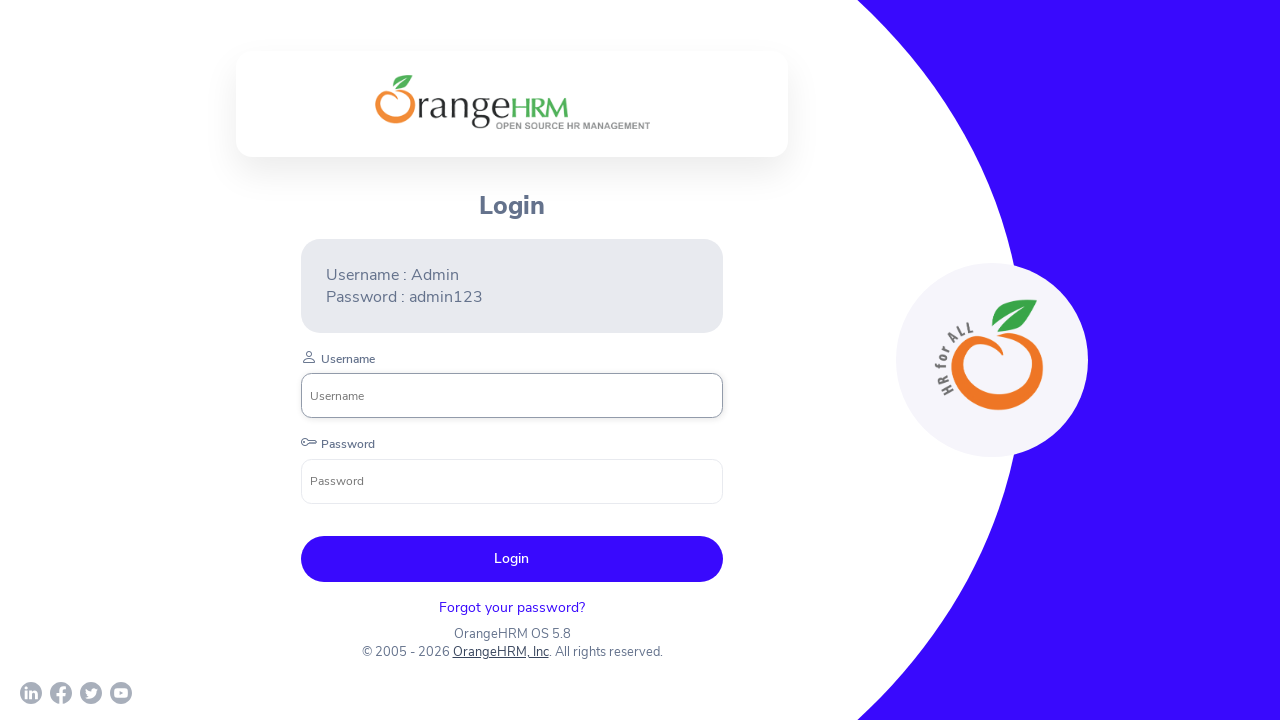

Navigated forward to forgot password page using browser forward button
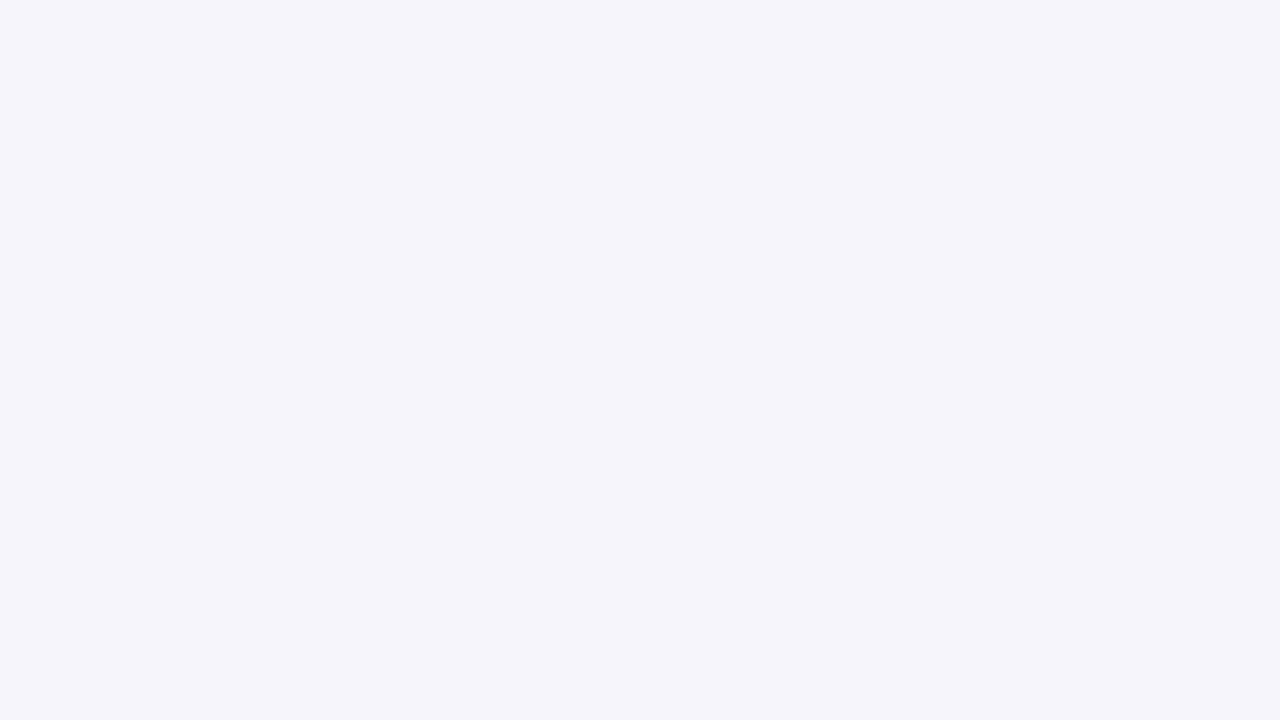

Forgot password page fully loaded (networkidle)
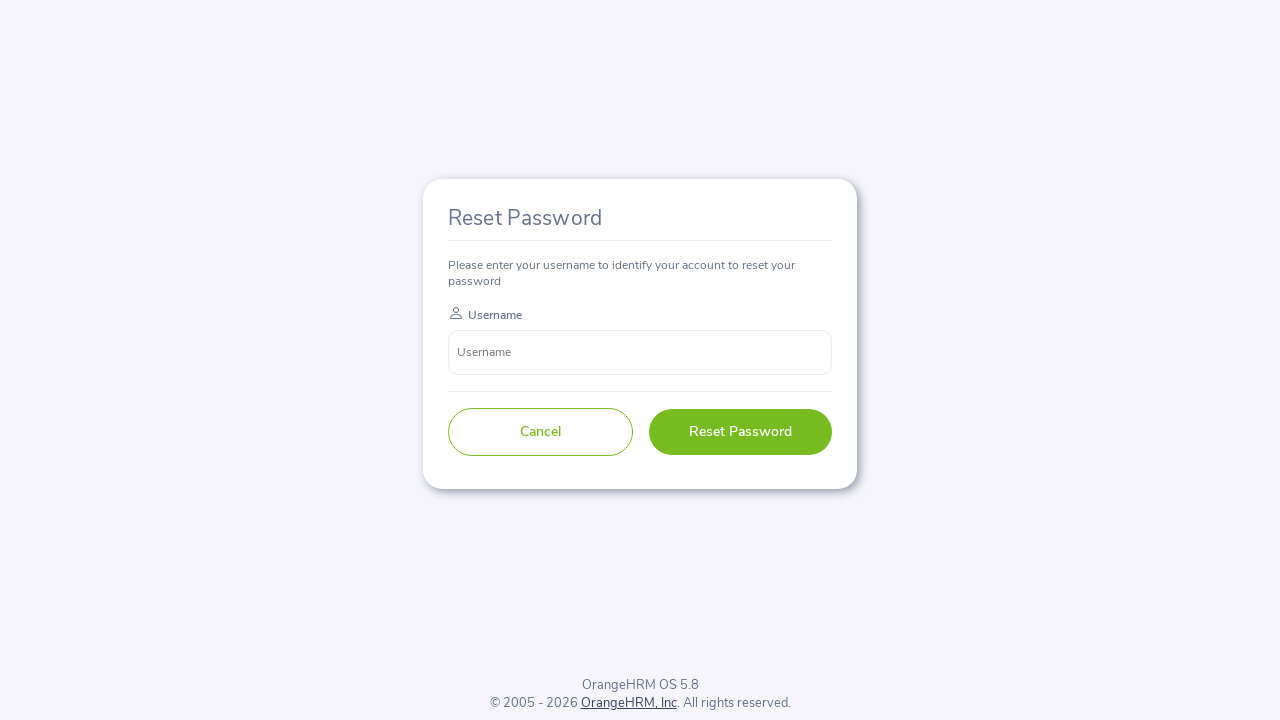

Refreshed the forgot password page
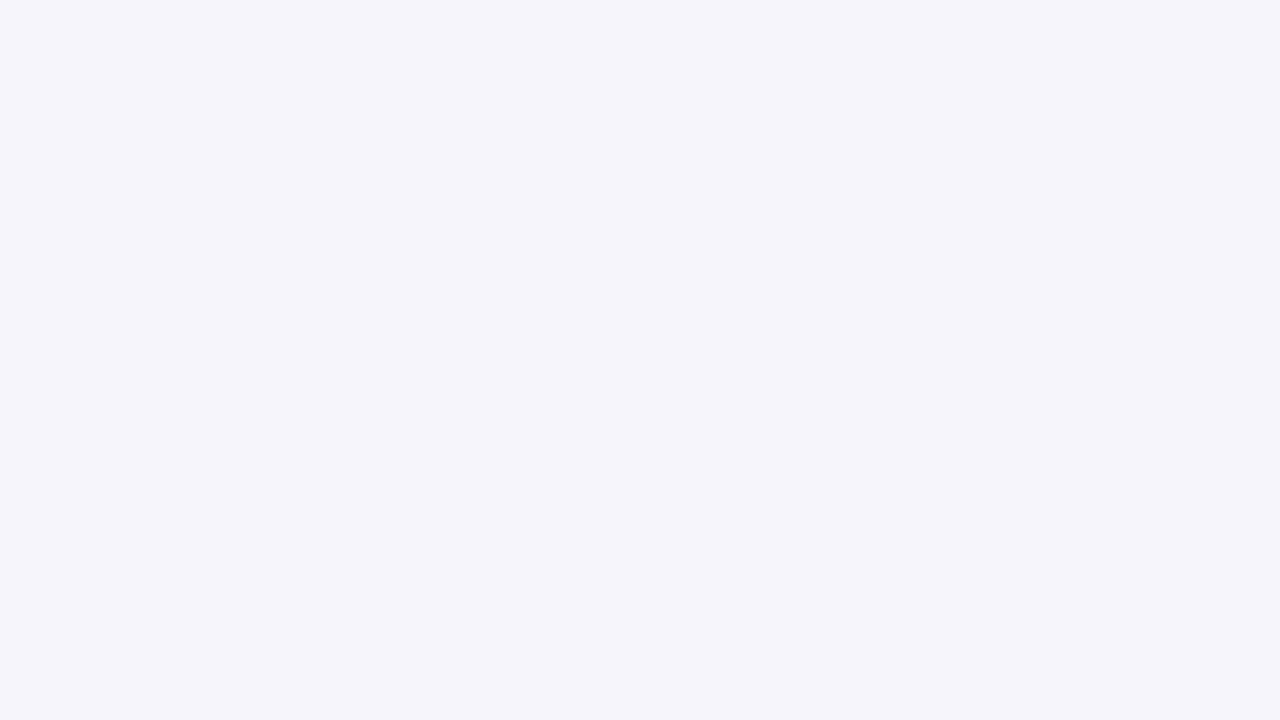

Forgot password page fully loaded after refresh (networkidle)
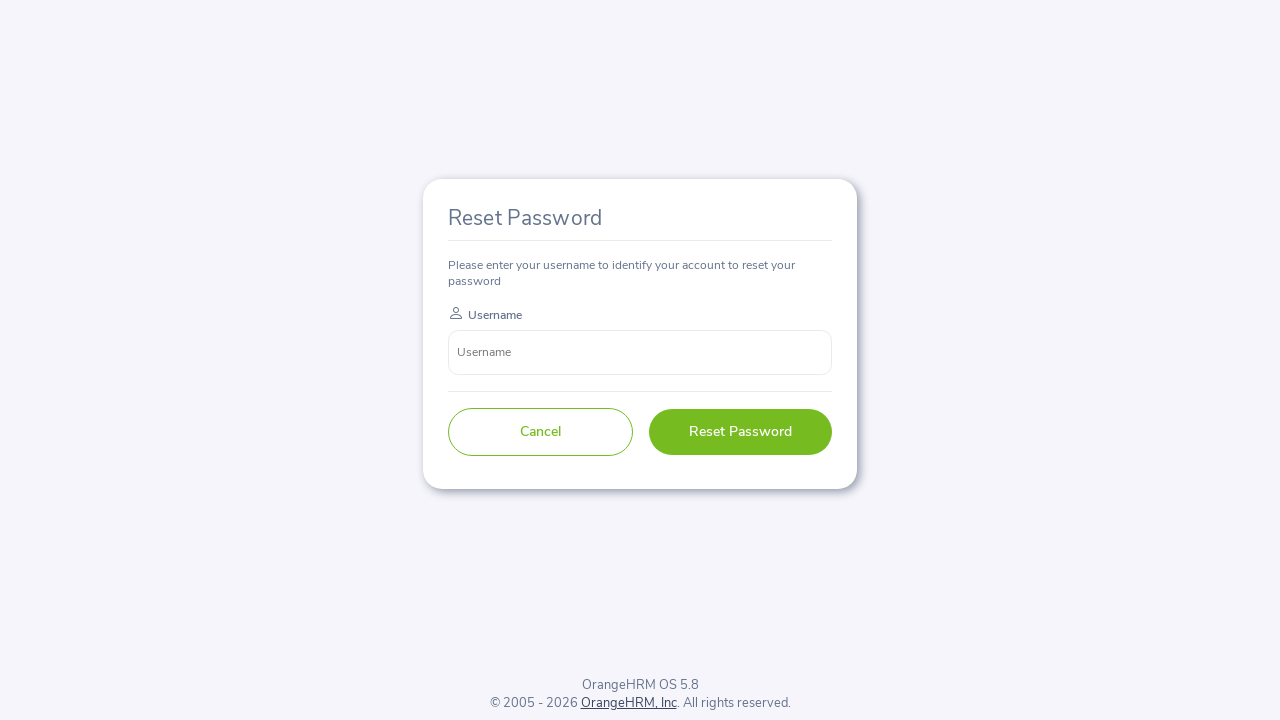

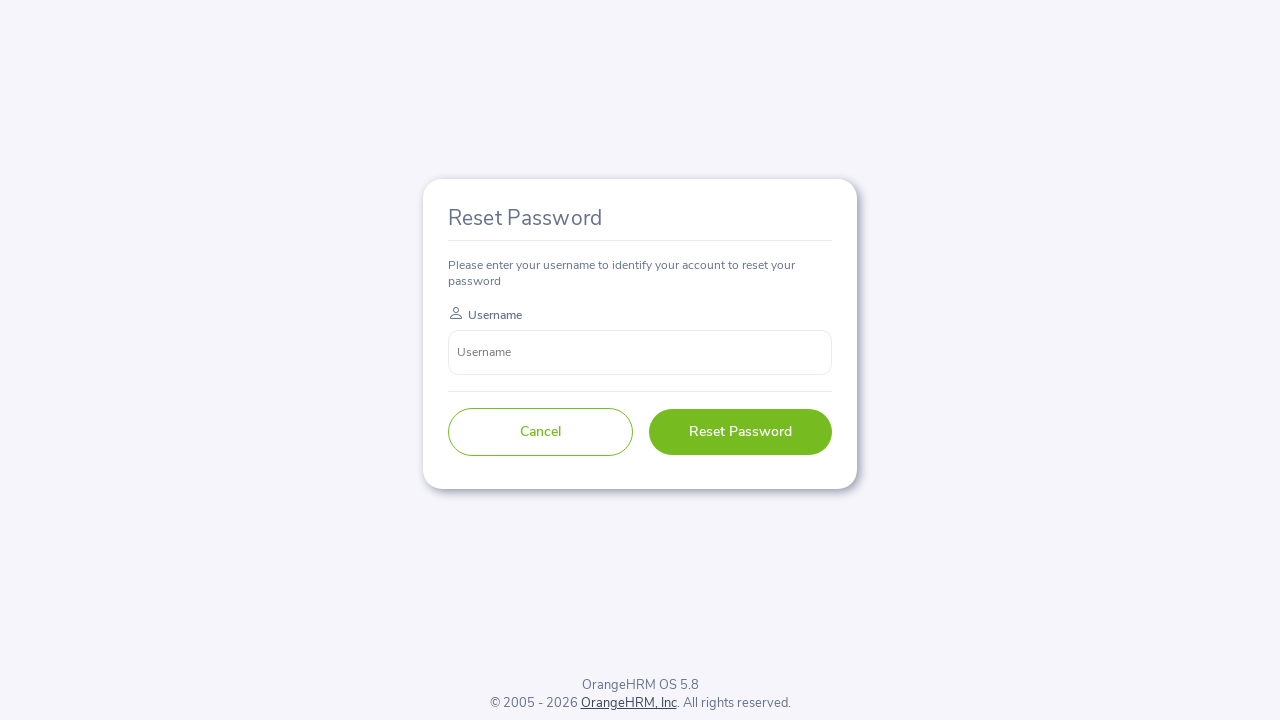